Tests that new todo items are appended to the bottom of the list by creating 3 todos and verifying they appear in order with the correct count.

Starting URL: https://demo.playwright.dev/todomvc

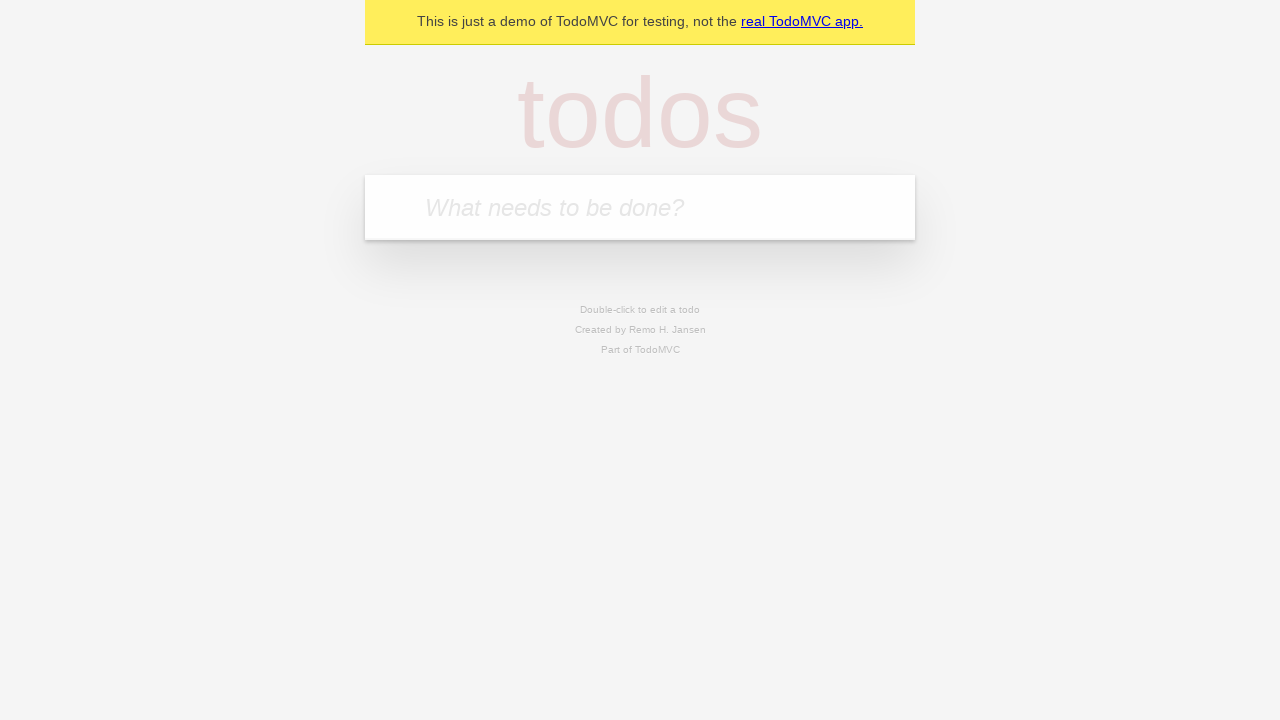

Located the new todo input field
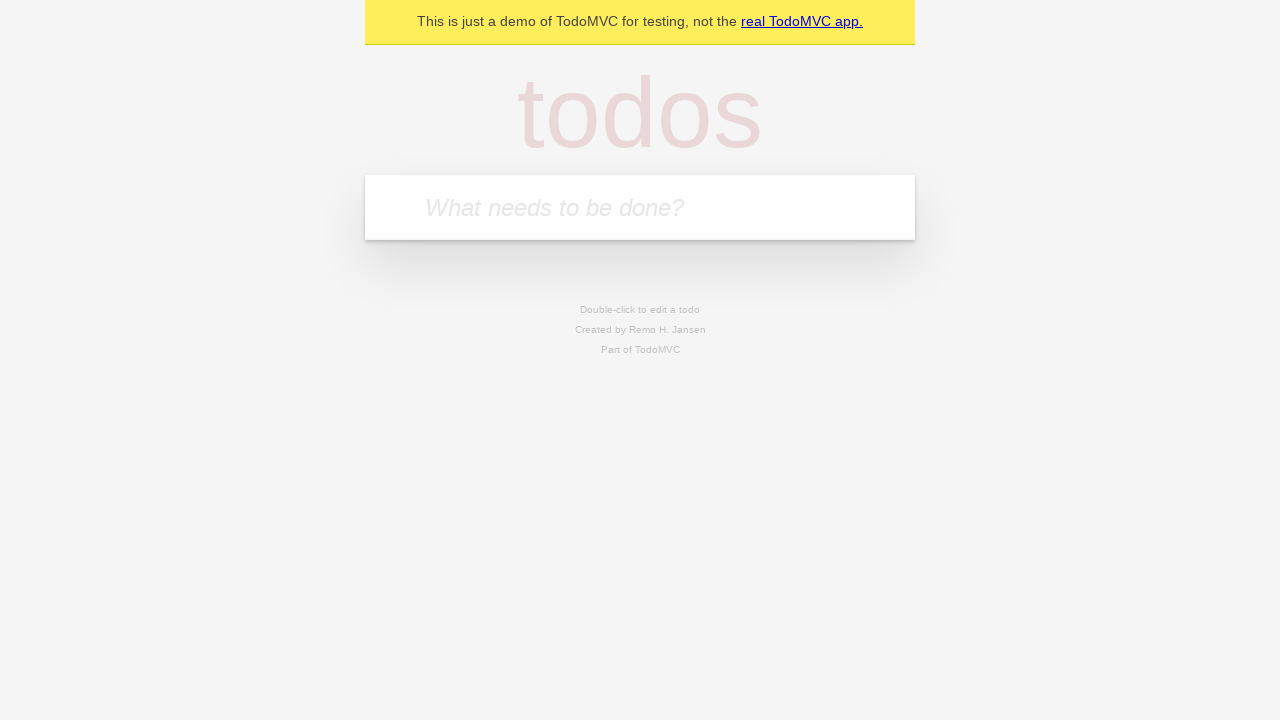

Filled todo input with 'buy some cheese' on internal:attr=[placeholder="What needs to be done?"i]
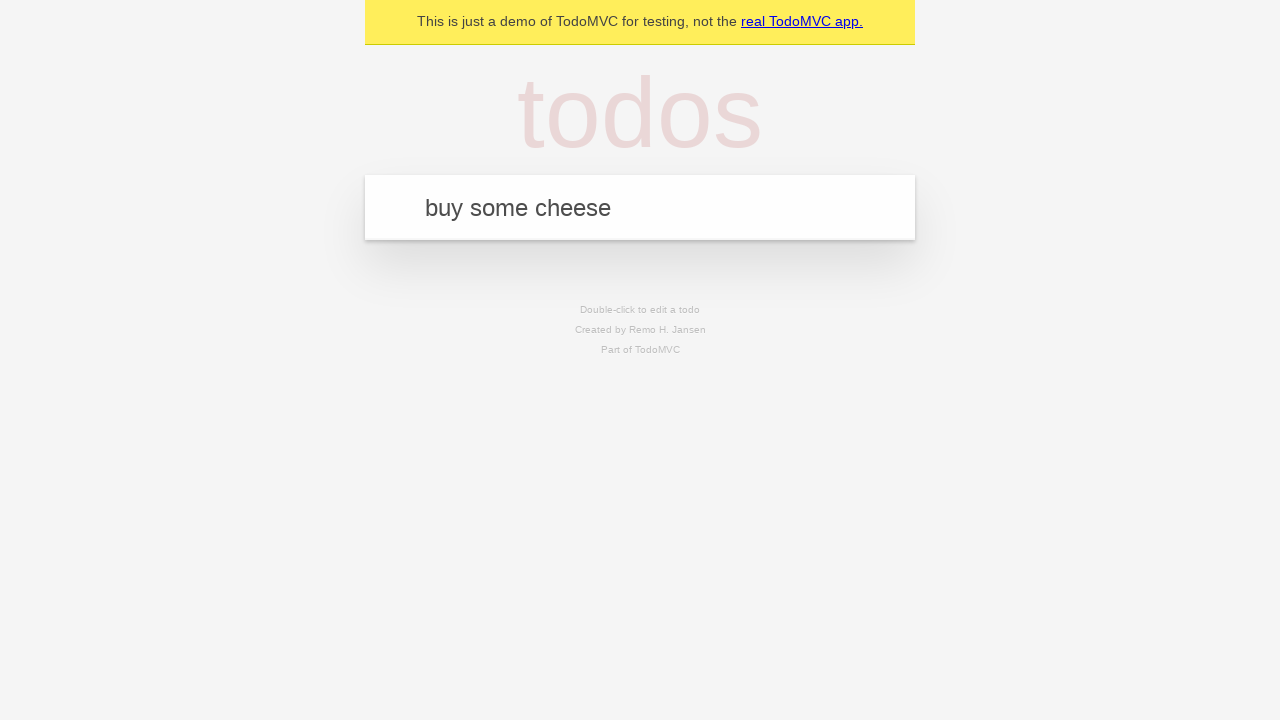

Pressed Enter to create todo 'buy some cheese' on internal:attr=[placeholder="What needs to be done?"i]
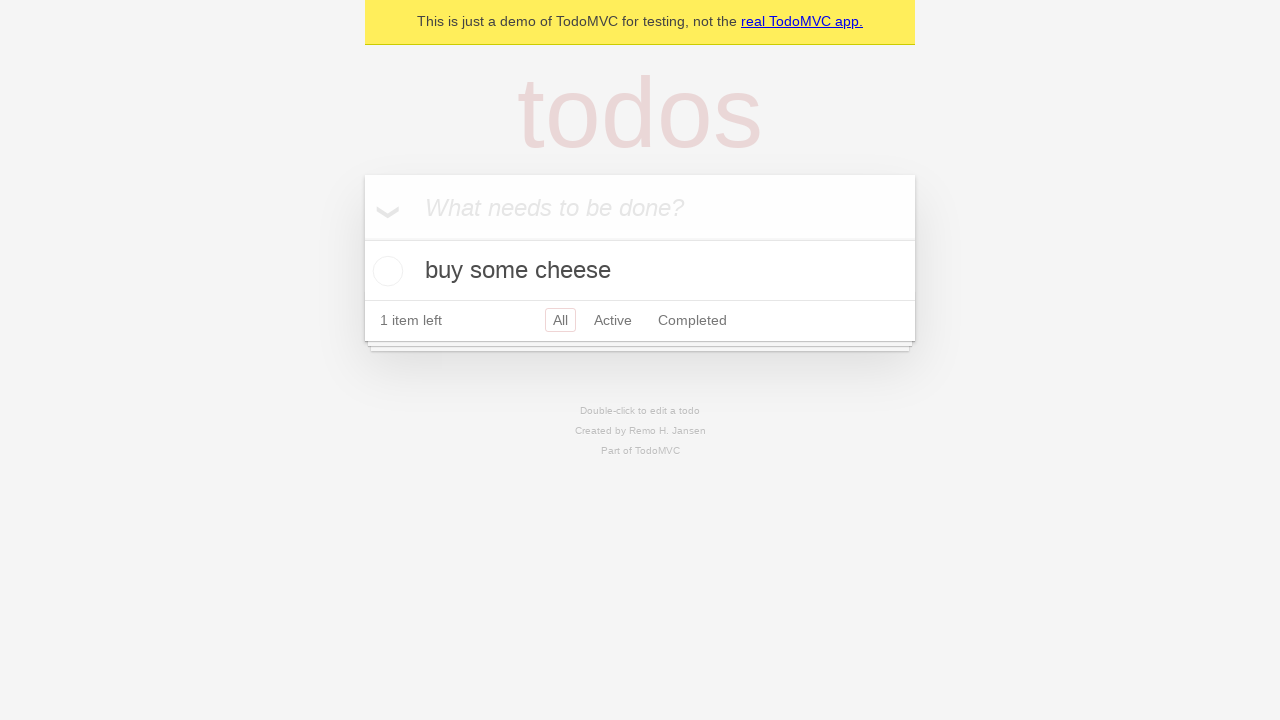

Filled todo input with 'feed the cat' on internal:attr=[placeholder="What needs to be done?"i]
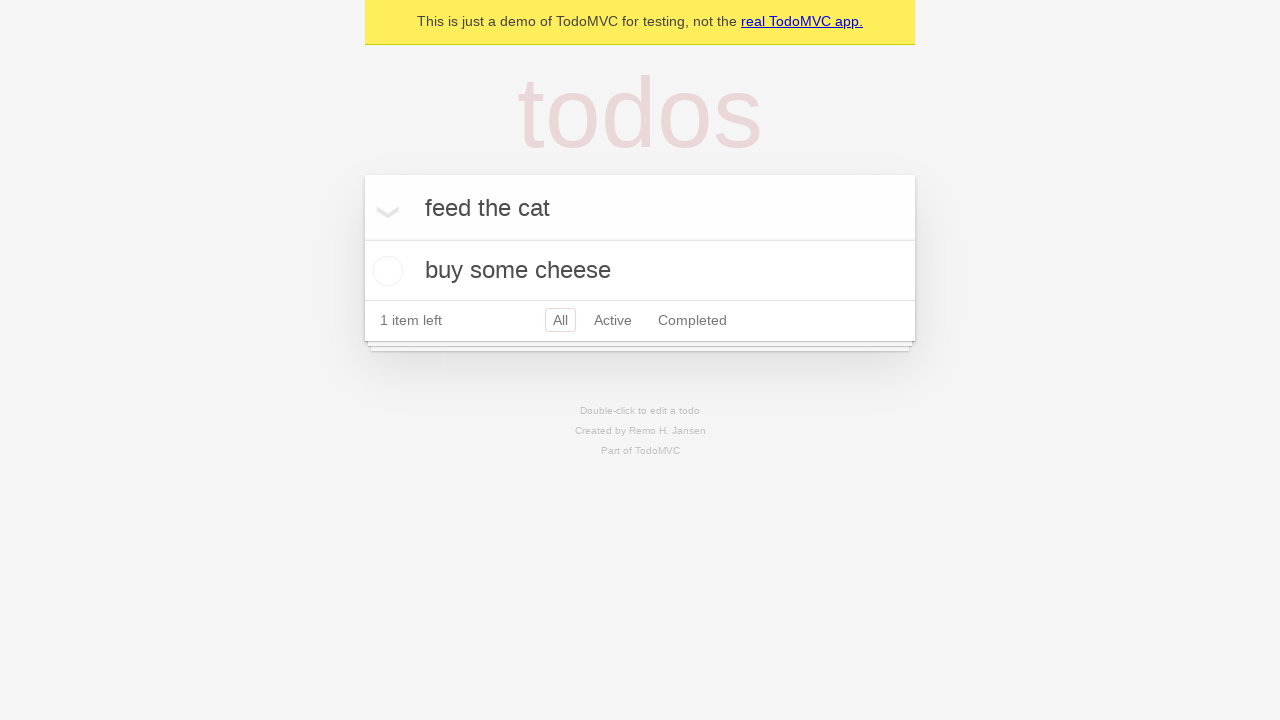

Pressed Enter to create todo 'feed the cat' on internal:attr=[placeholder="What needs to be done?"i]
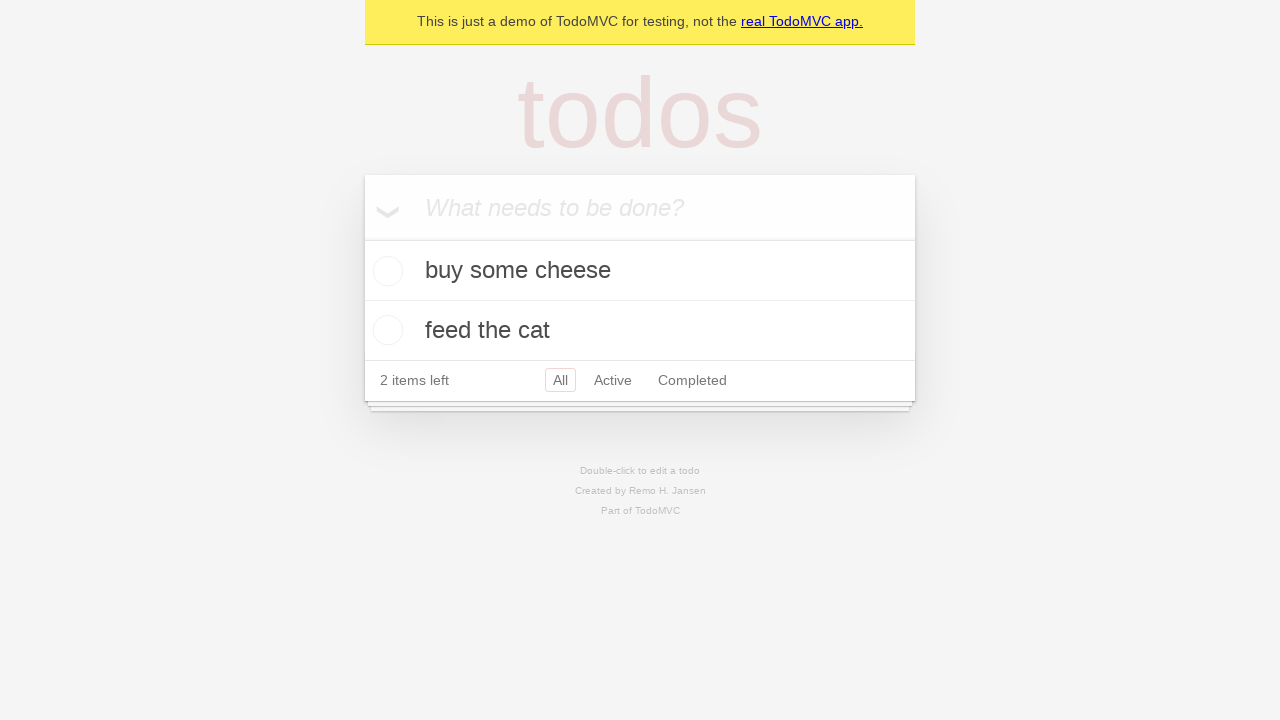

Filled todo input with 'book a doctors appointment' on internal:attr=[placeholder="What needs to be done?"i]
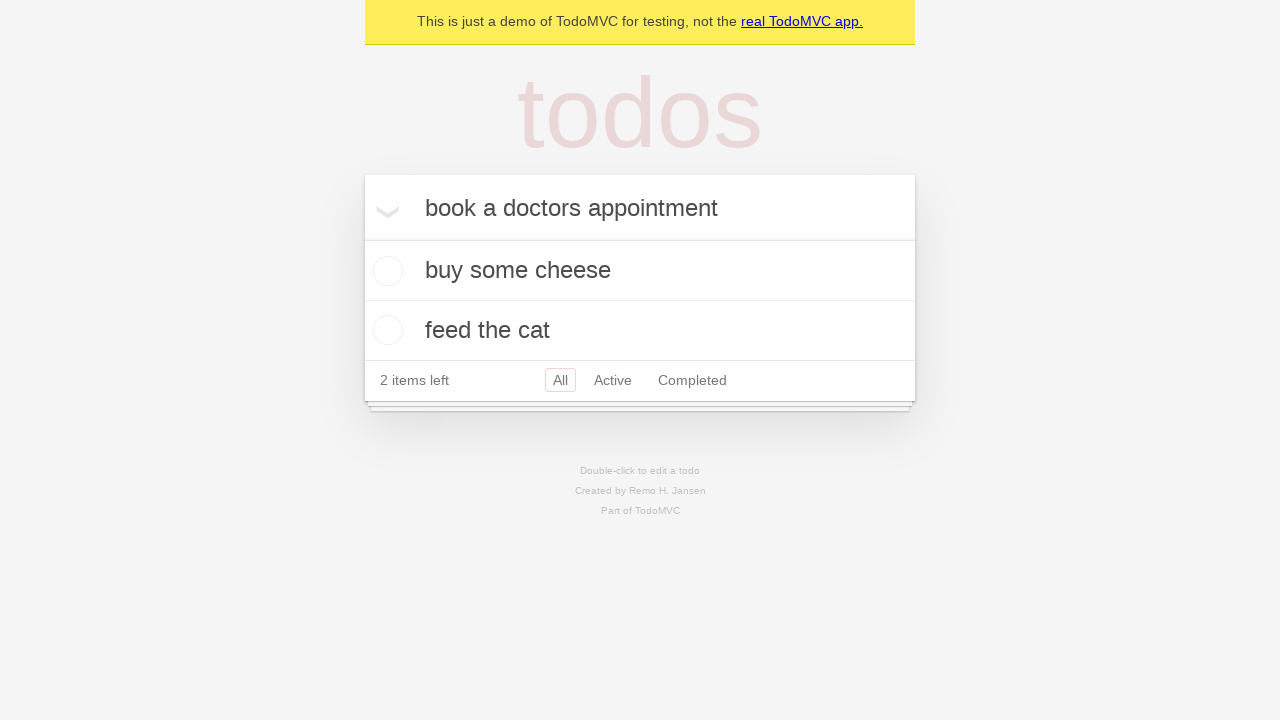

Pressed Enter to create todo 'book a doctors appointment' on internal:attr=[placeholder="What needs to be done?"i]
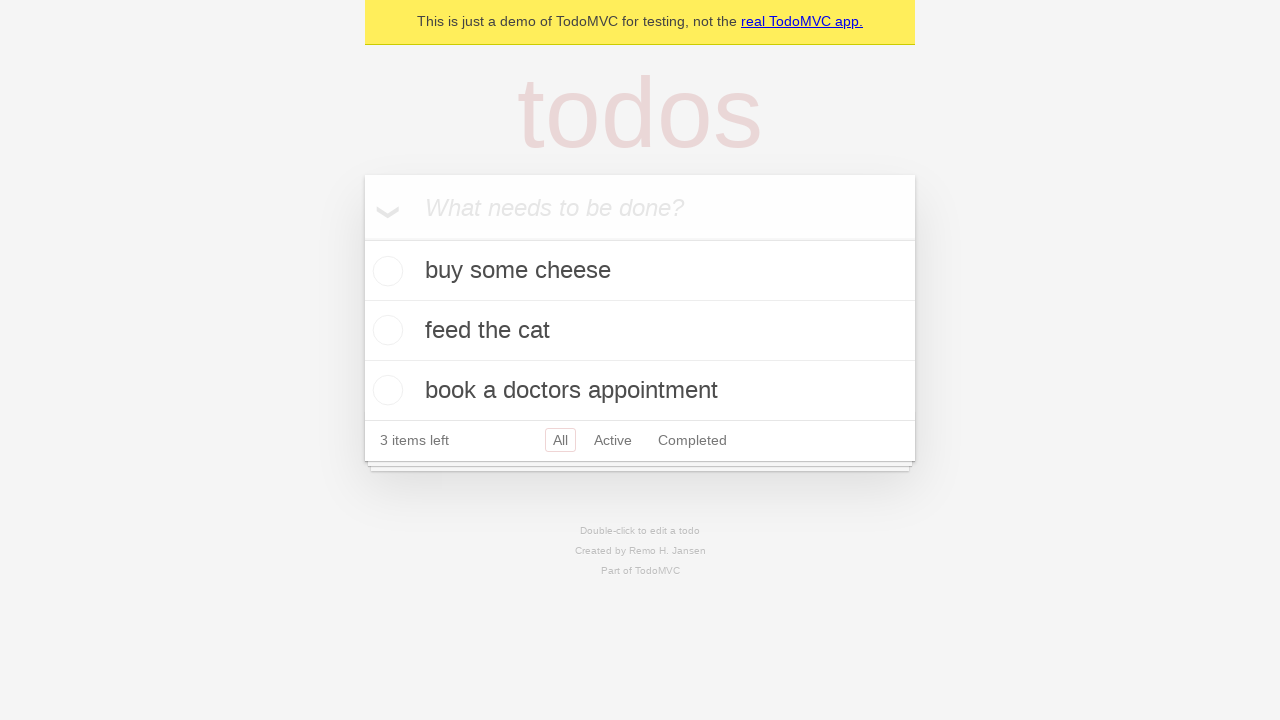

Waited for all 3 todo items to be created and visible
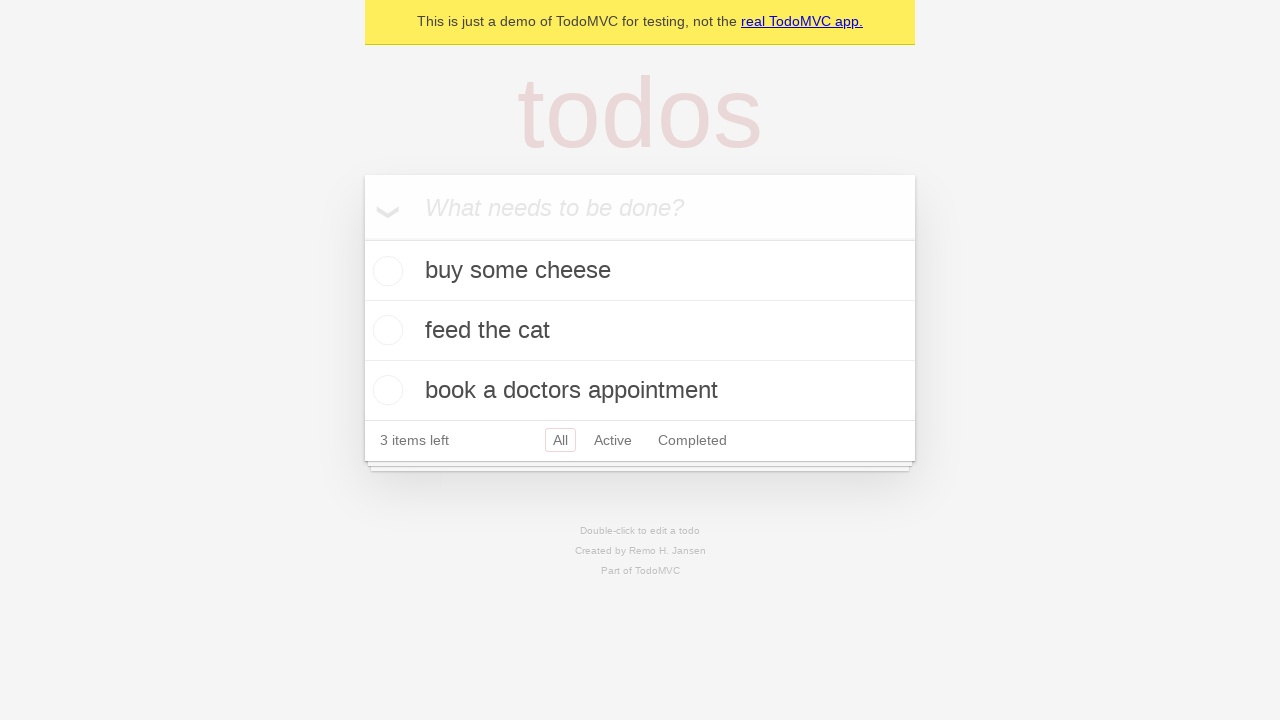

Verified todo count element is visible
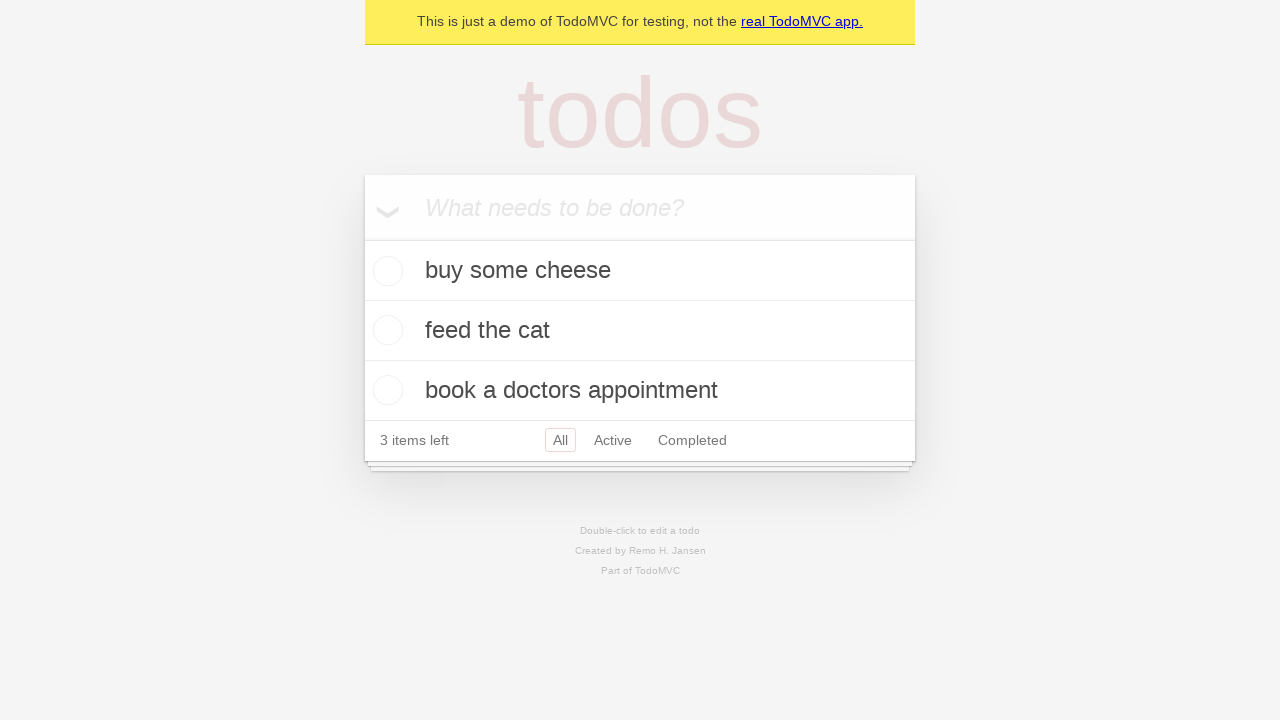

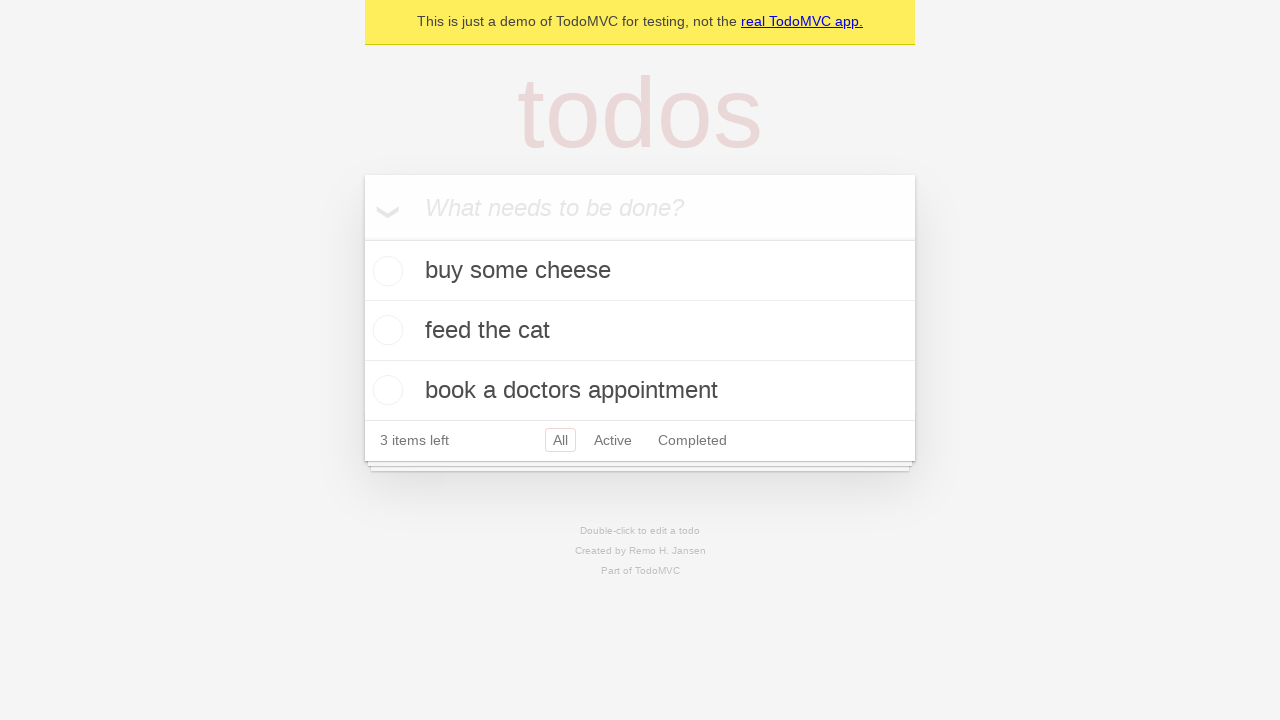